Tests the URLVoid website by entering a domain URL in the search field and clicking the search button to check the domain's reputation.

Starting URL: https://www.urlvoid.com/

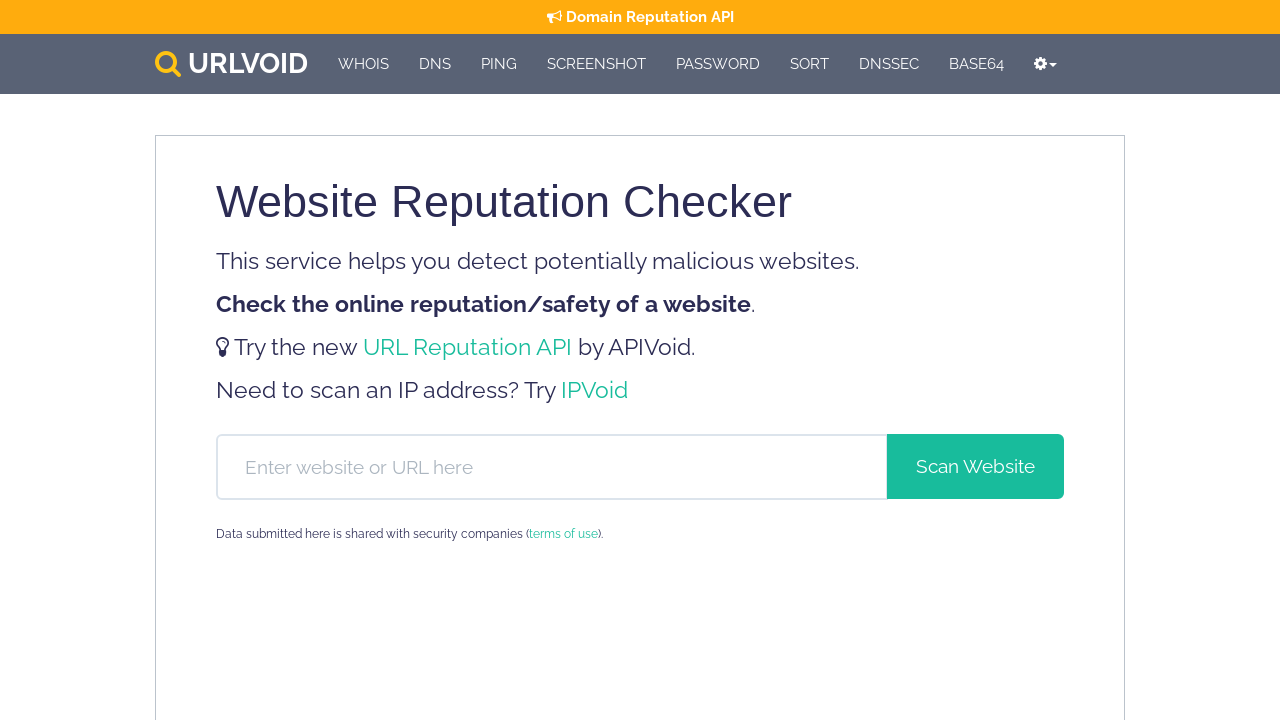

Domain search field loaded
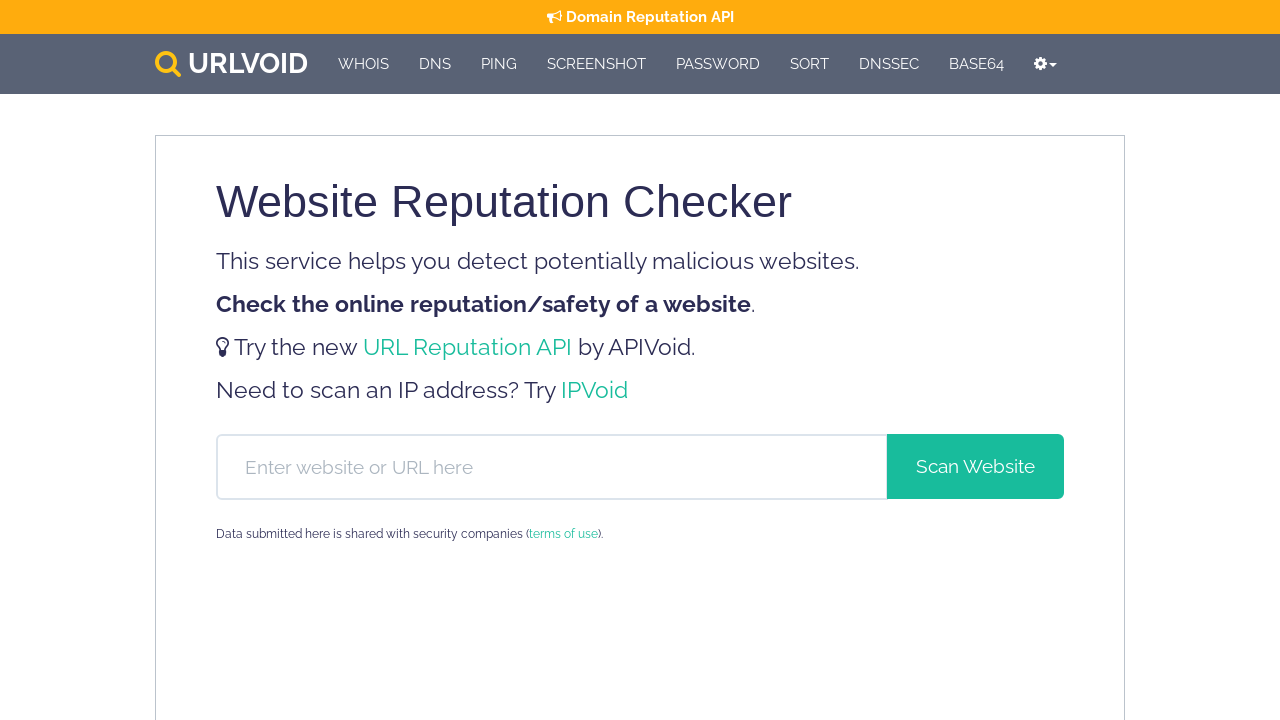

Entered 'example.com' in domain search field on #hf-domain
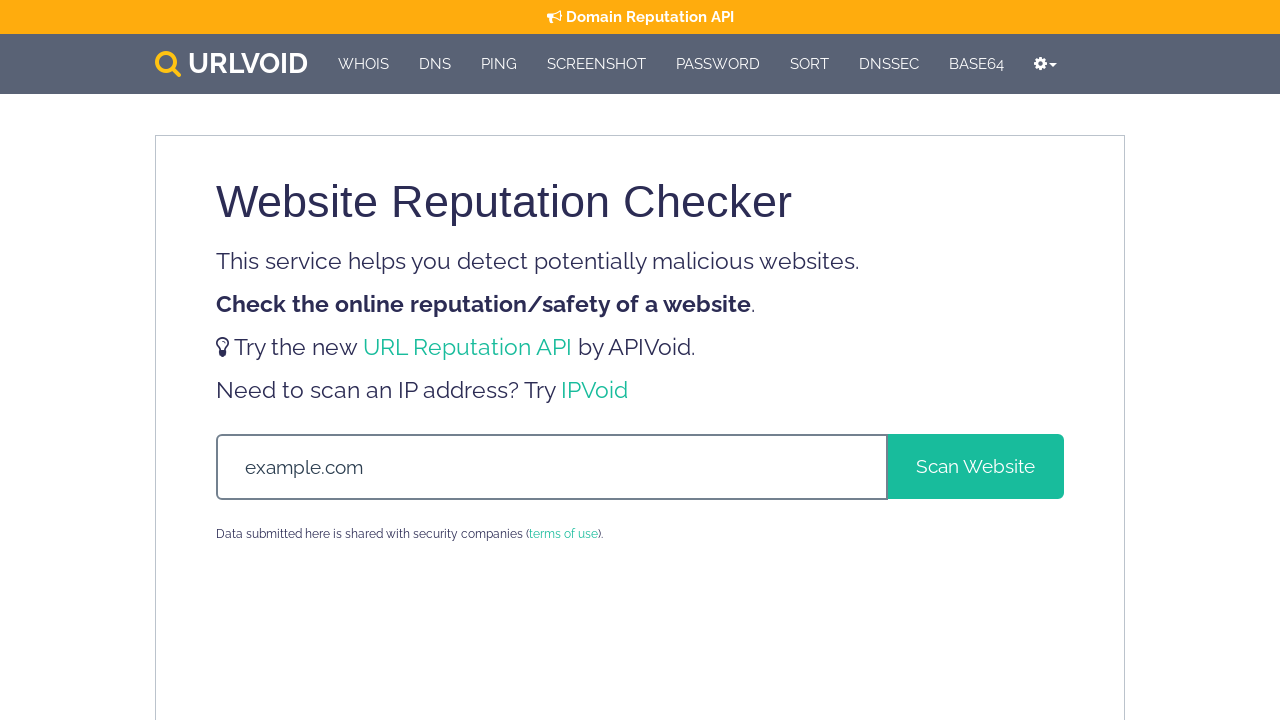

Clicked search button to check domain reputation at (976, 466) on #header-form > div > span > button
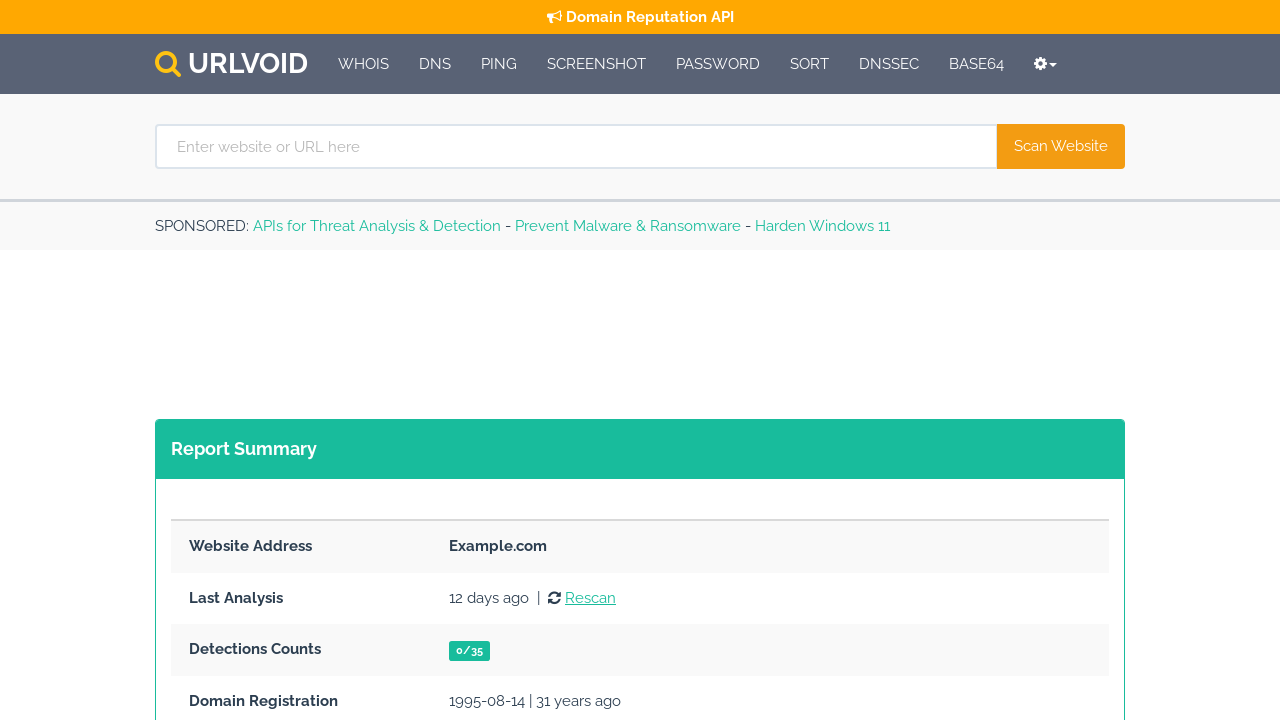

Domain reputation results loaded
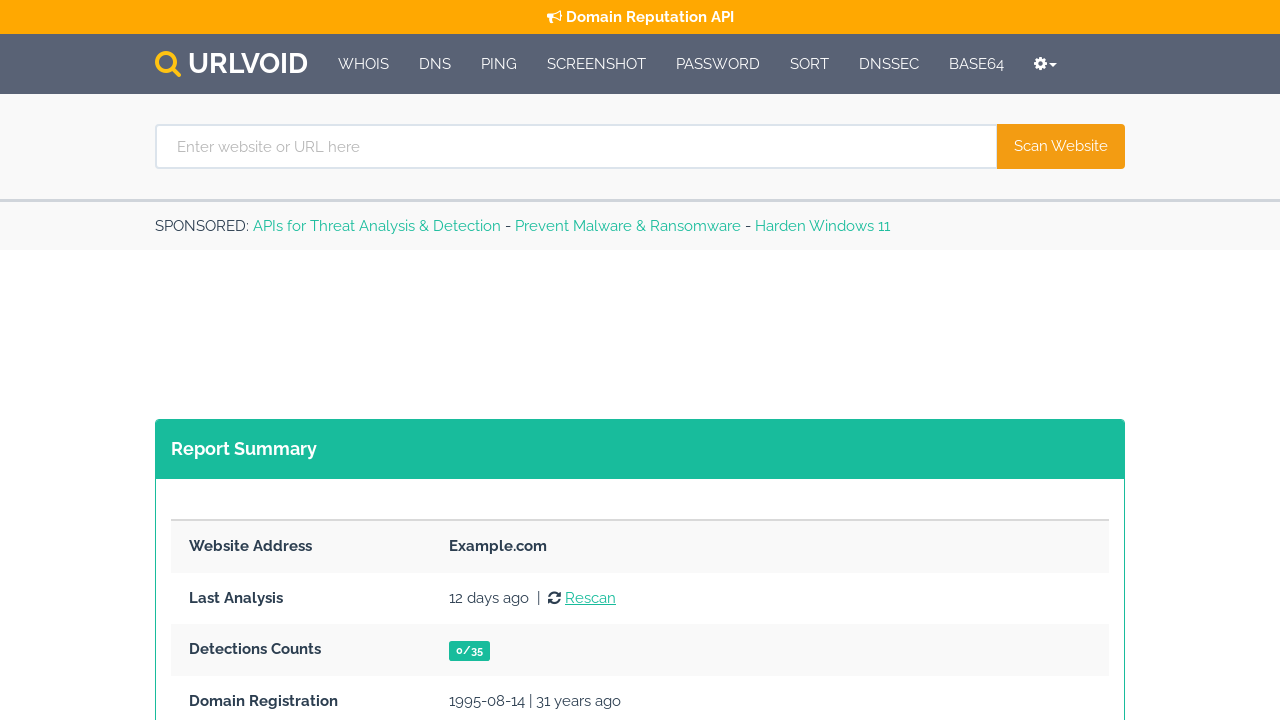

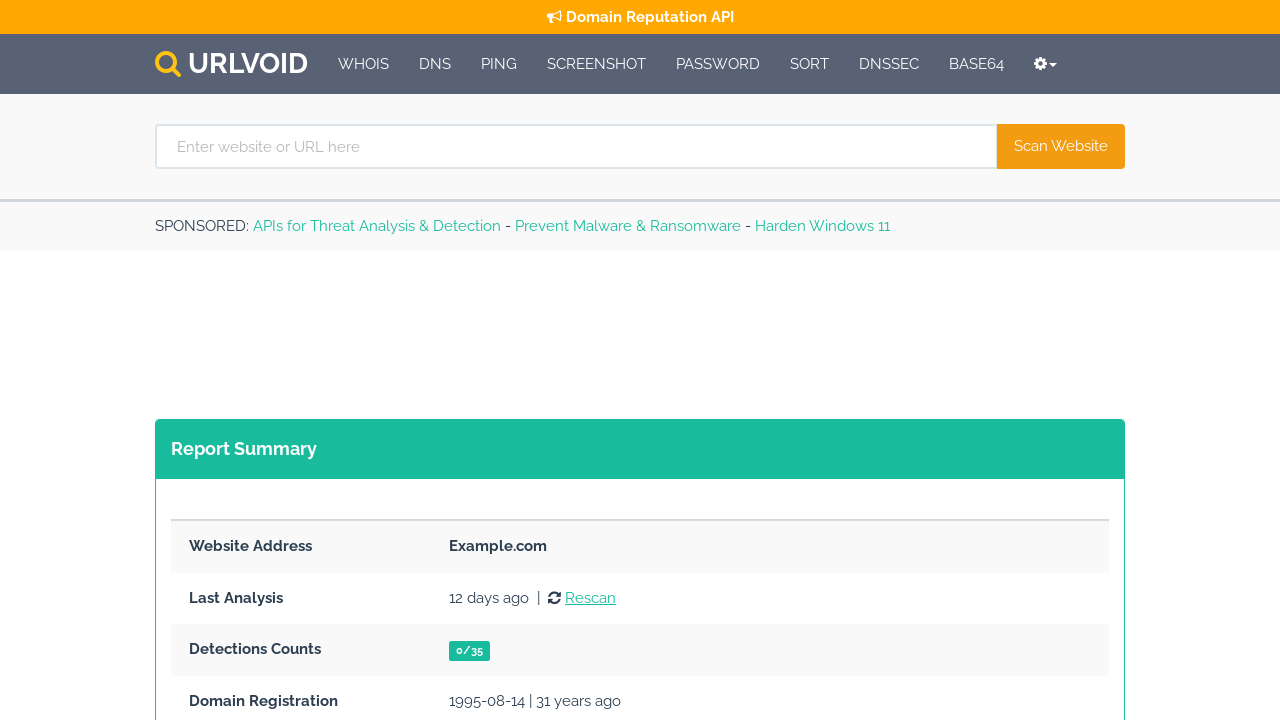